Tests that the todo counter displays the correct number of items as todos are added

Starting URL: https://demo.playwright.dev/todomvc

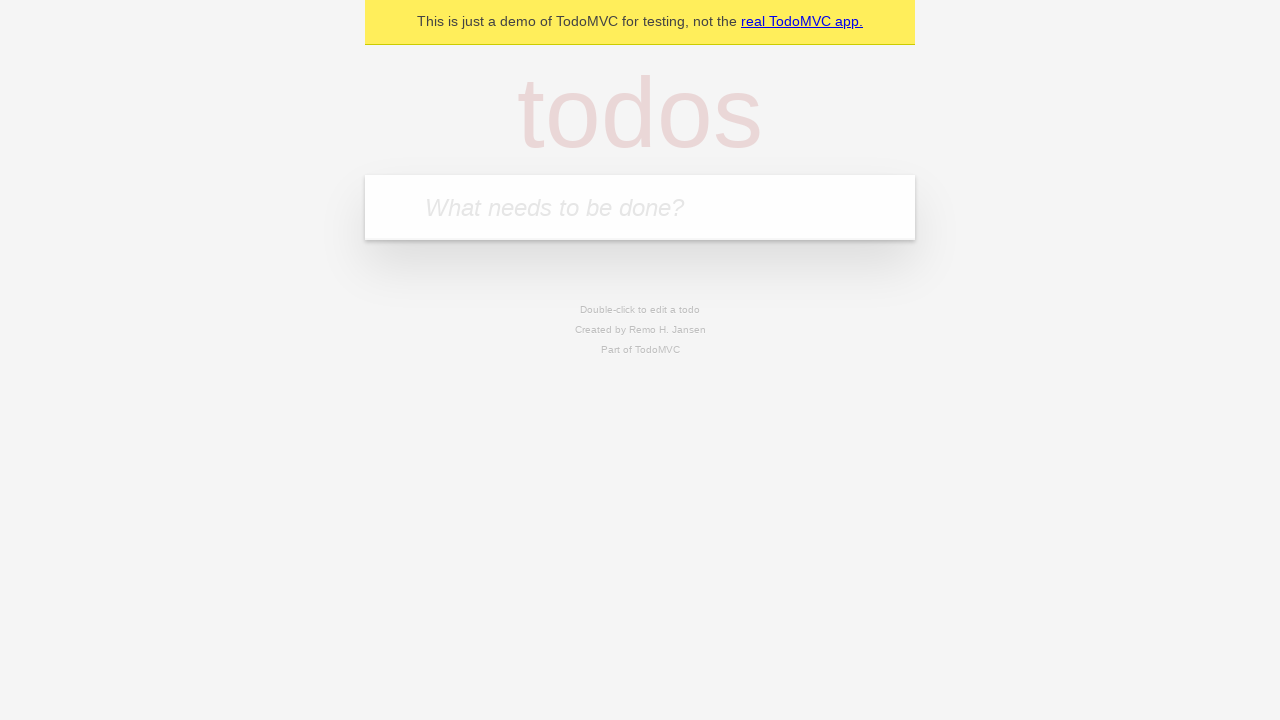

Located the todo input field
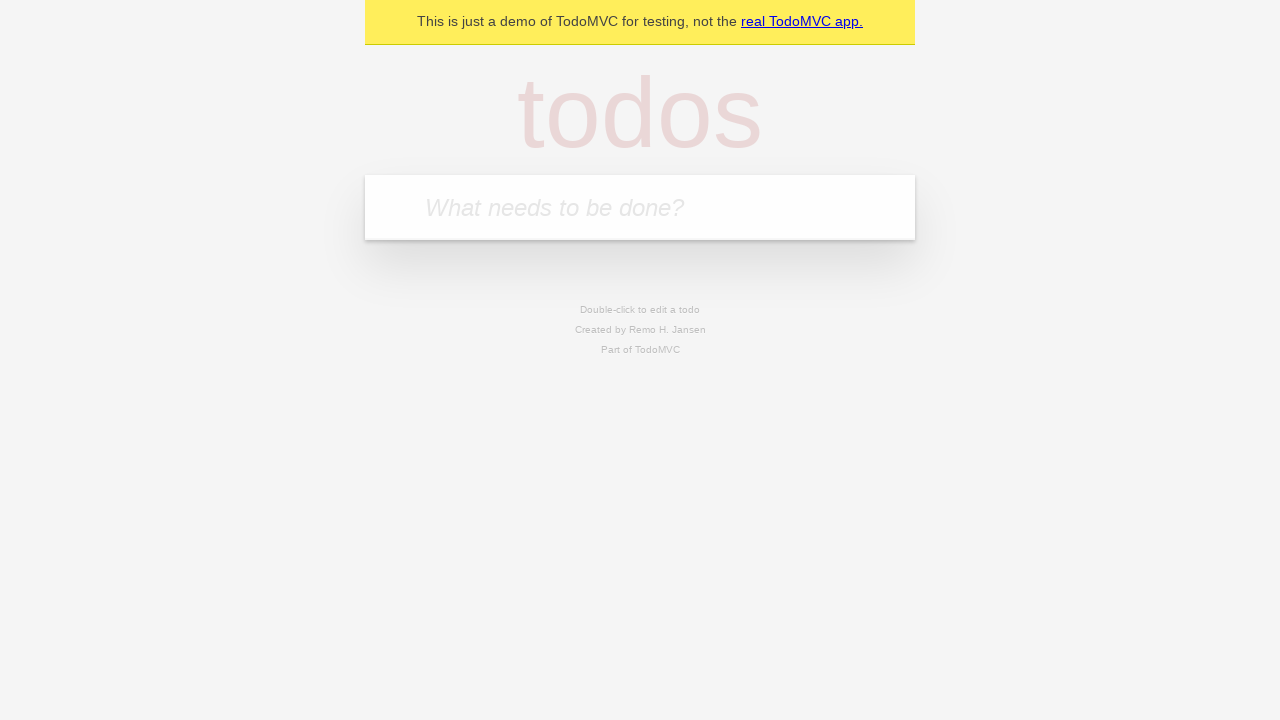

Filled first todo item with 'buy some cheese' on internal:attr=[placeholder="What needs to be done?"i]
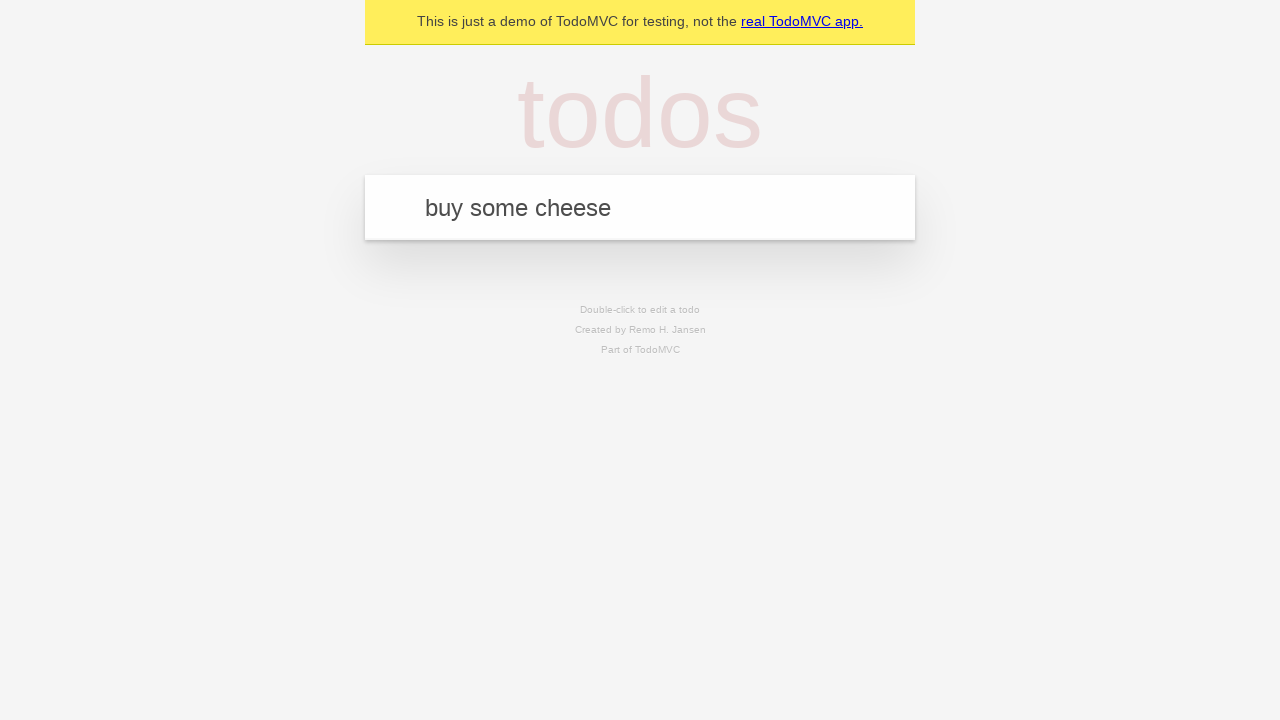

Pressed Enter to add first todo item on internal:attr=[placeholder="What needs to be done?"i]
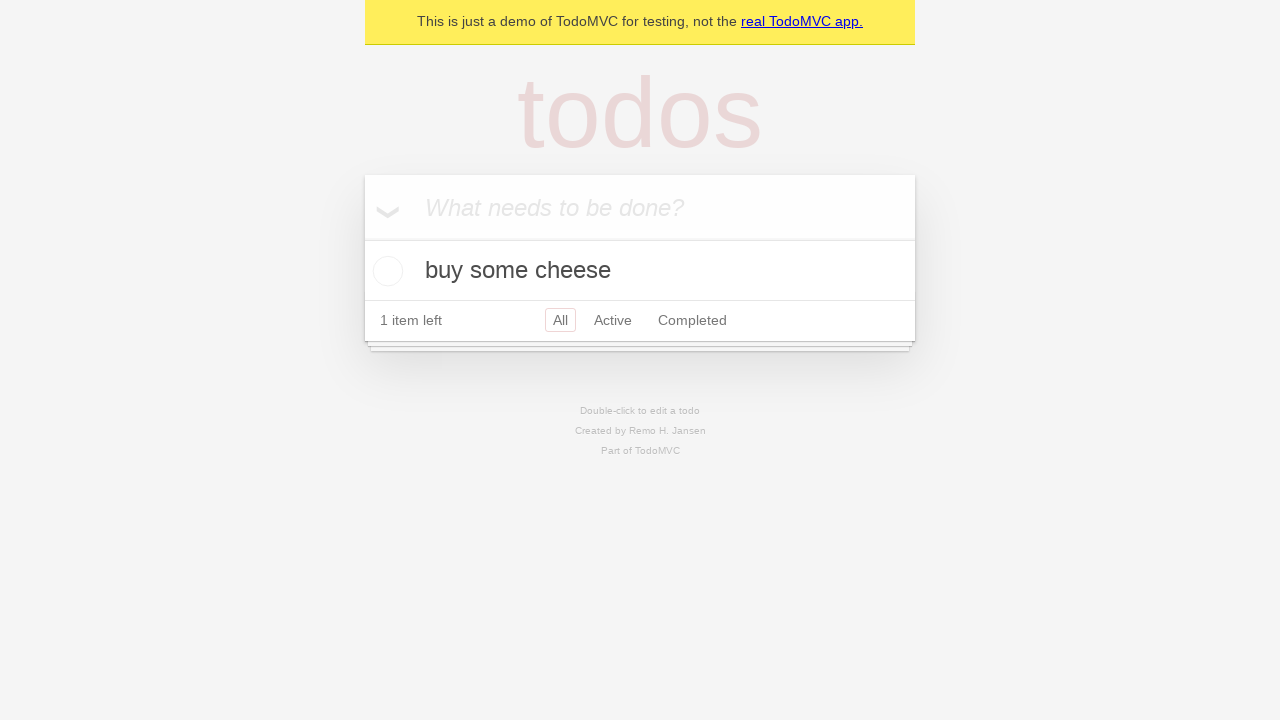

Todo counter element appeared
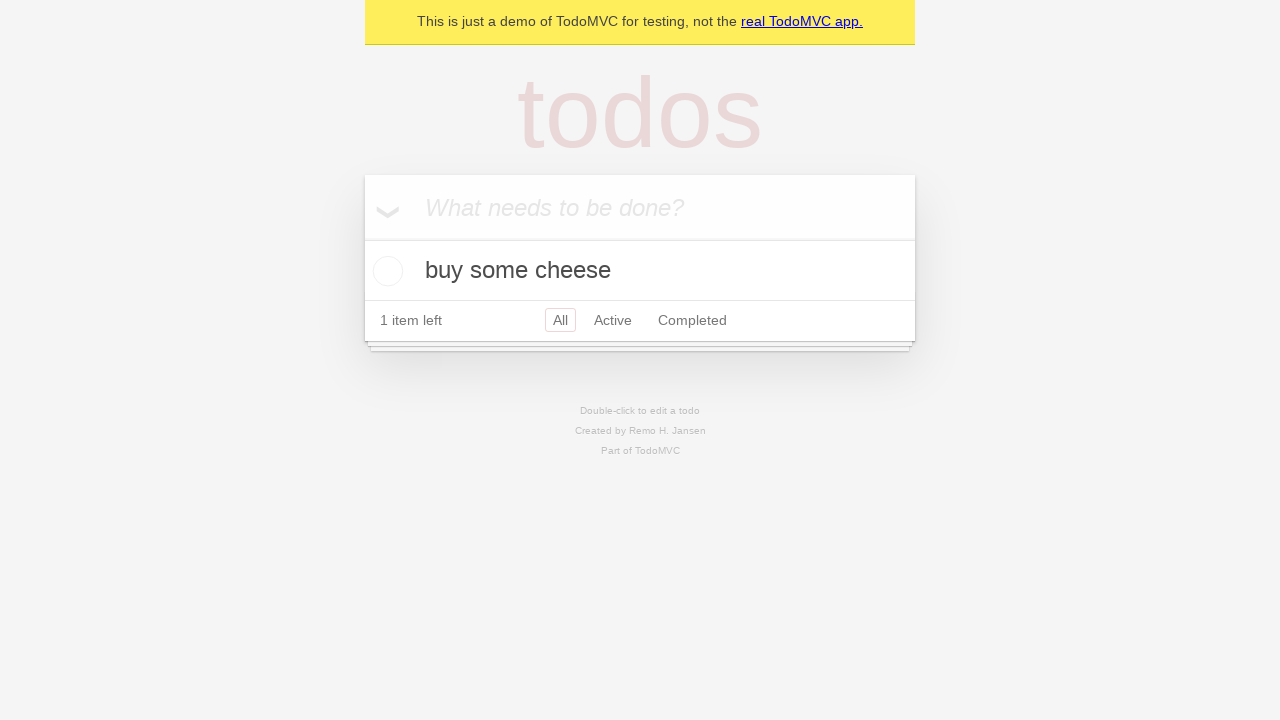

Filled second todo item with 'feed the cat' on internal:attr=[placeholder="What needs to be done?"i]
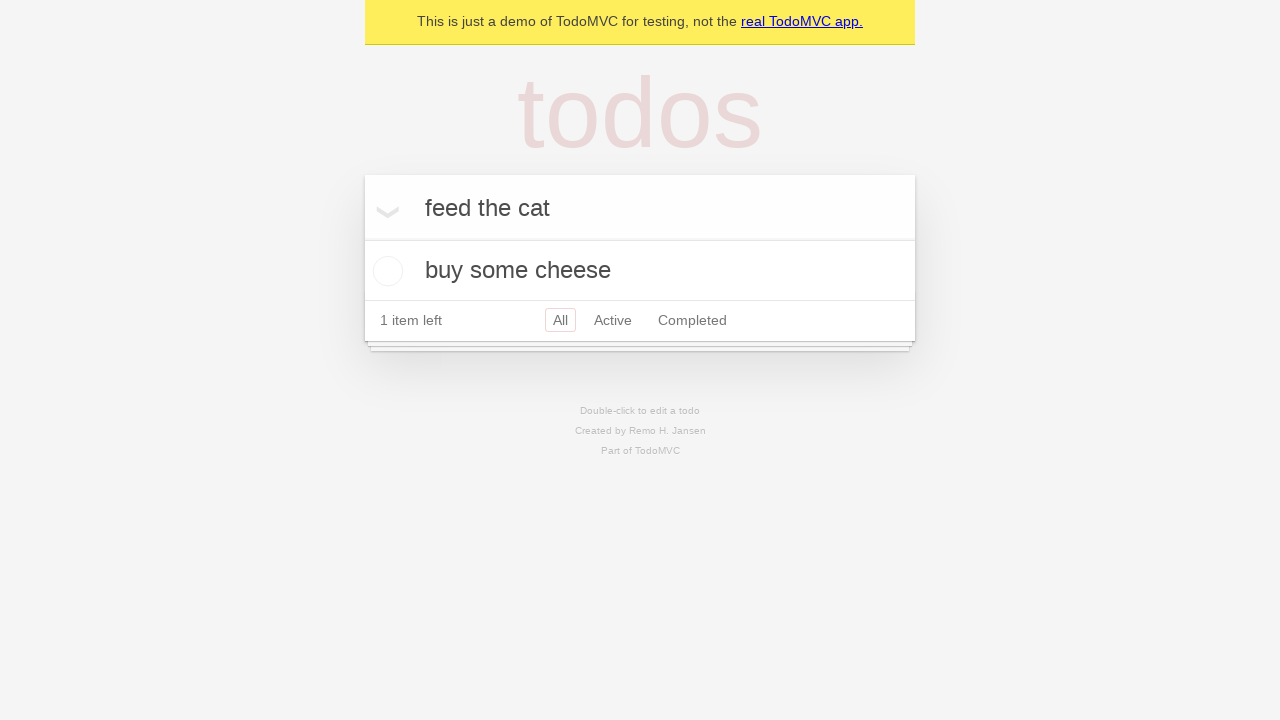

Pressed Enter to add second todo item on internal:attr=[placeholder="What needs to be done?"i]
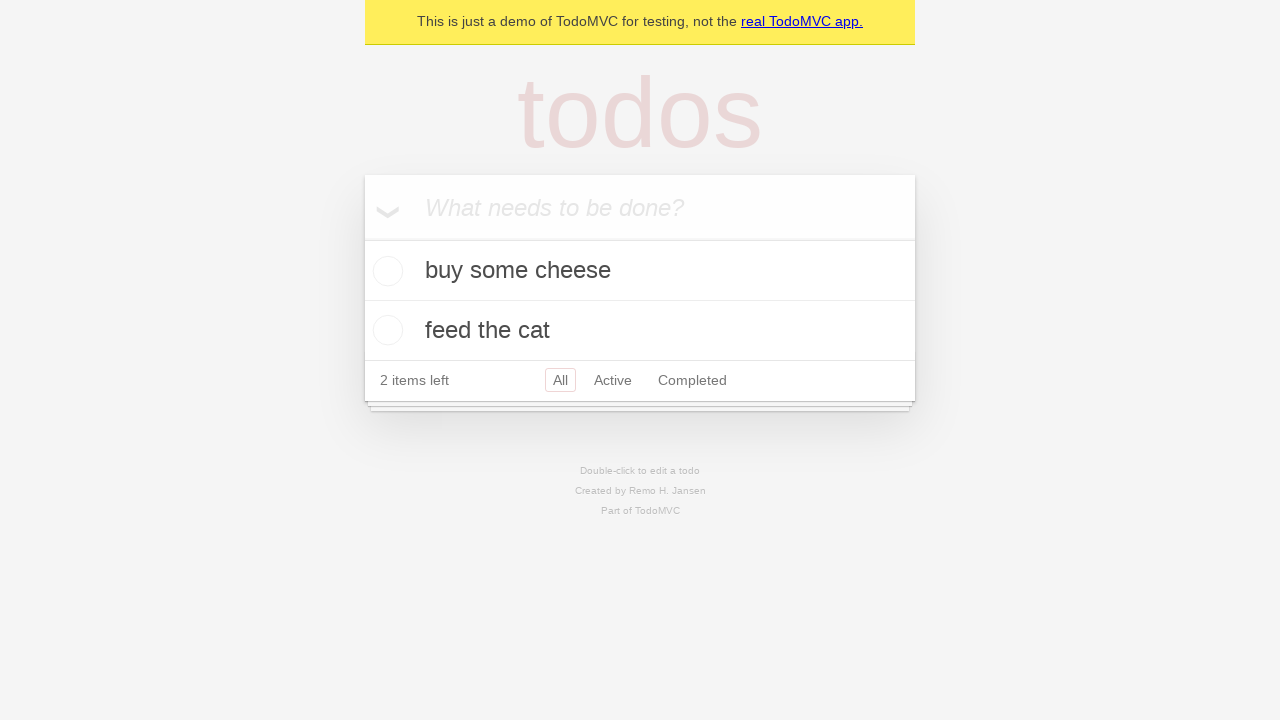

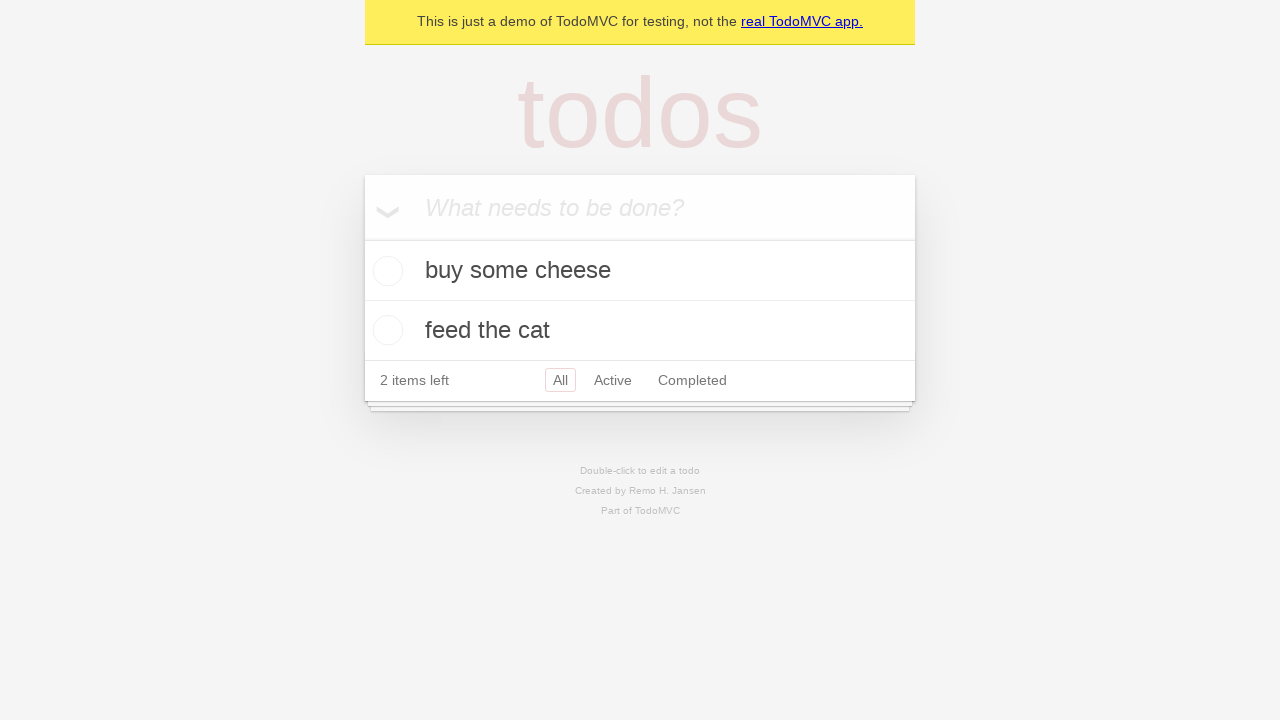